Tests a registration form by filling in first name, last name, and email fields, then submitting and verifying the success message

Starting URL: http://suninjuly.github.io/registration1.html

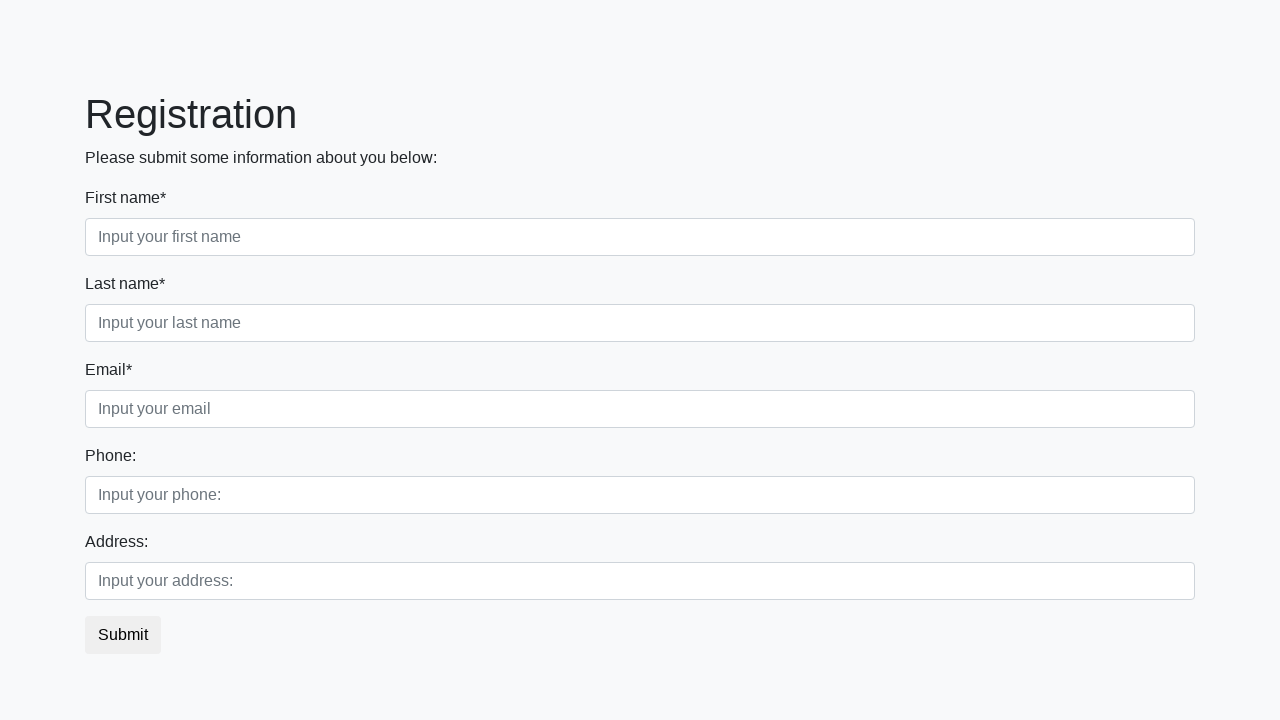

Navigated to registration form page
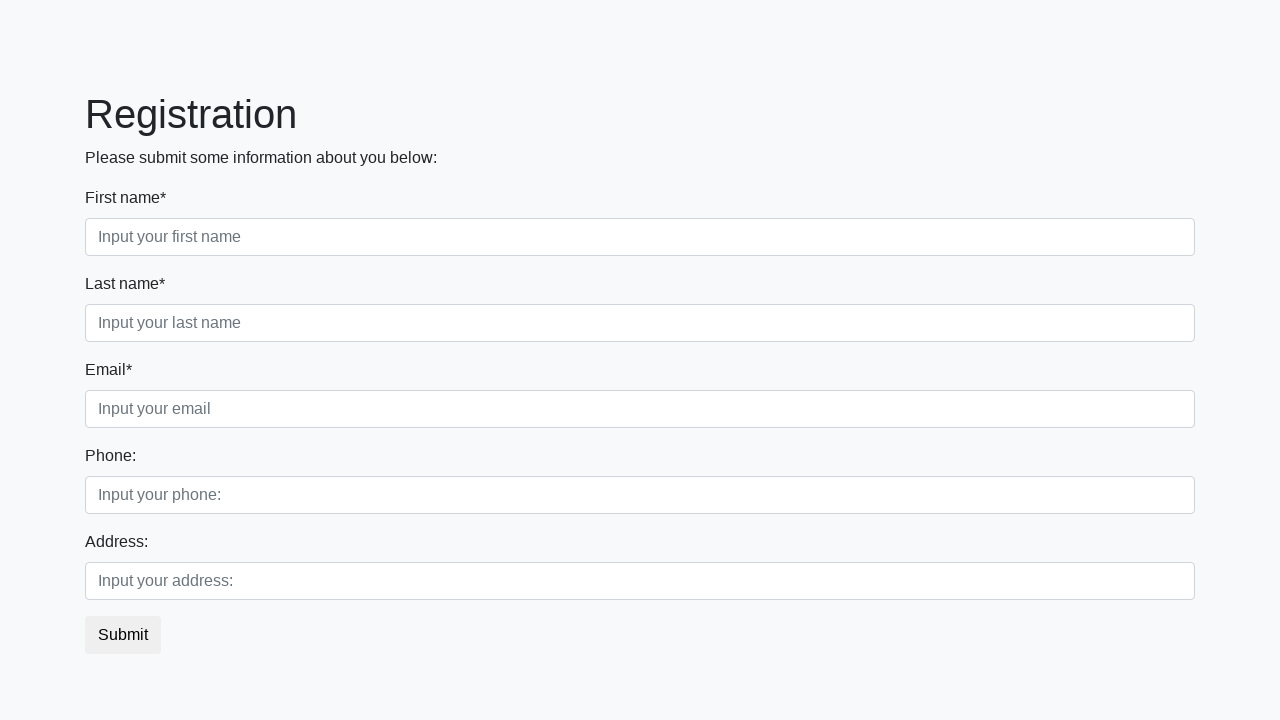

Filled first name field with 'John' on //form/div[1]/div[1]/input
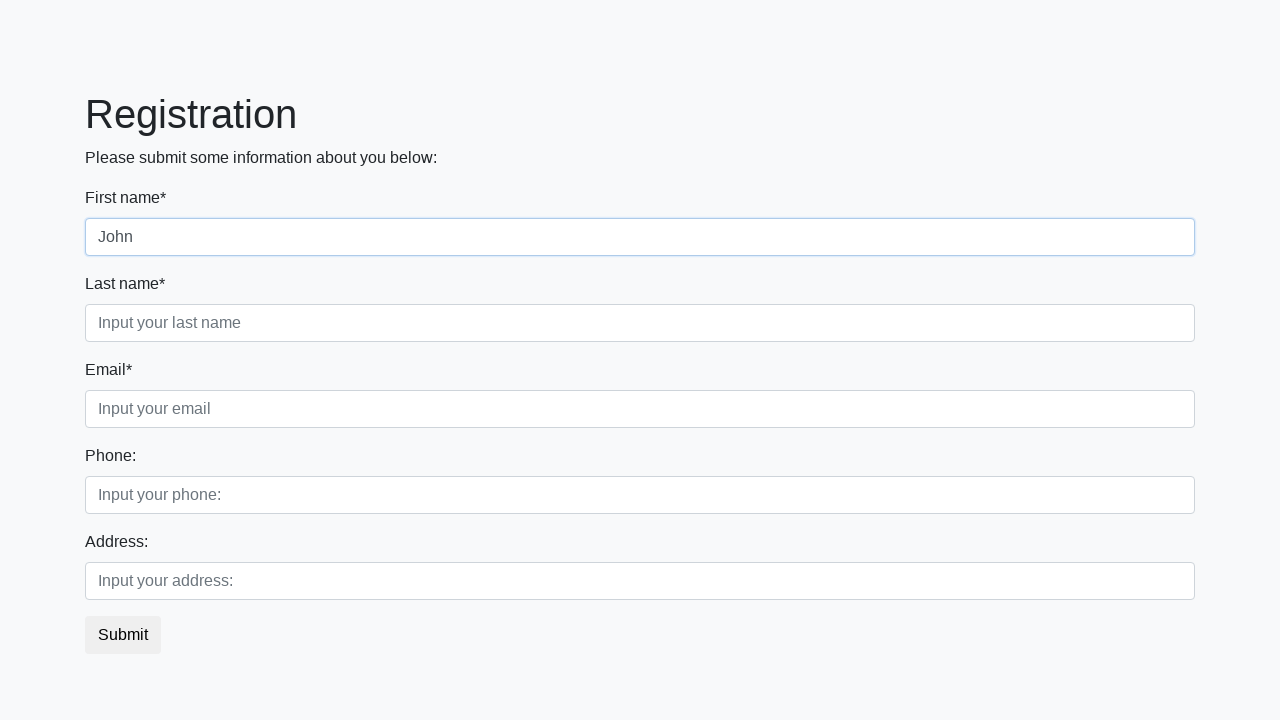

Filled last name field with 'Smith' on //form/div[1]/div[2]/input
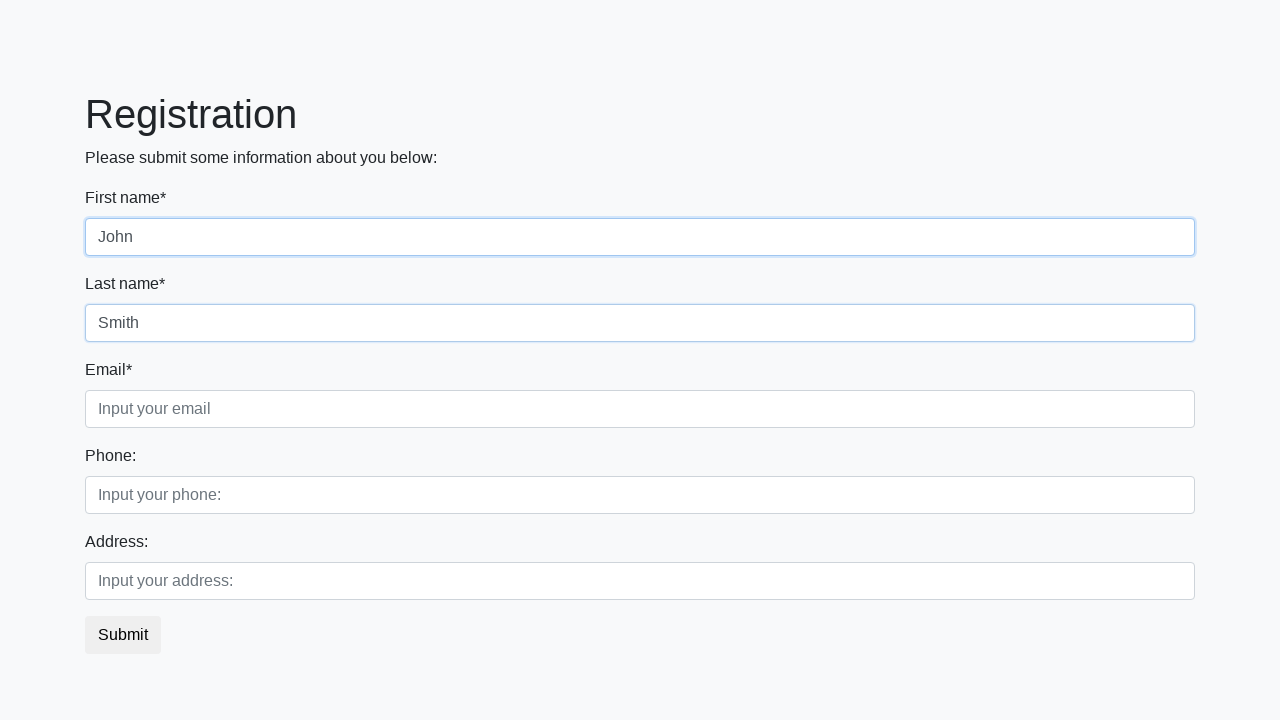

Filled email field with 'john.smith@example.com' on //form/div[1]/div[3]/input
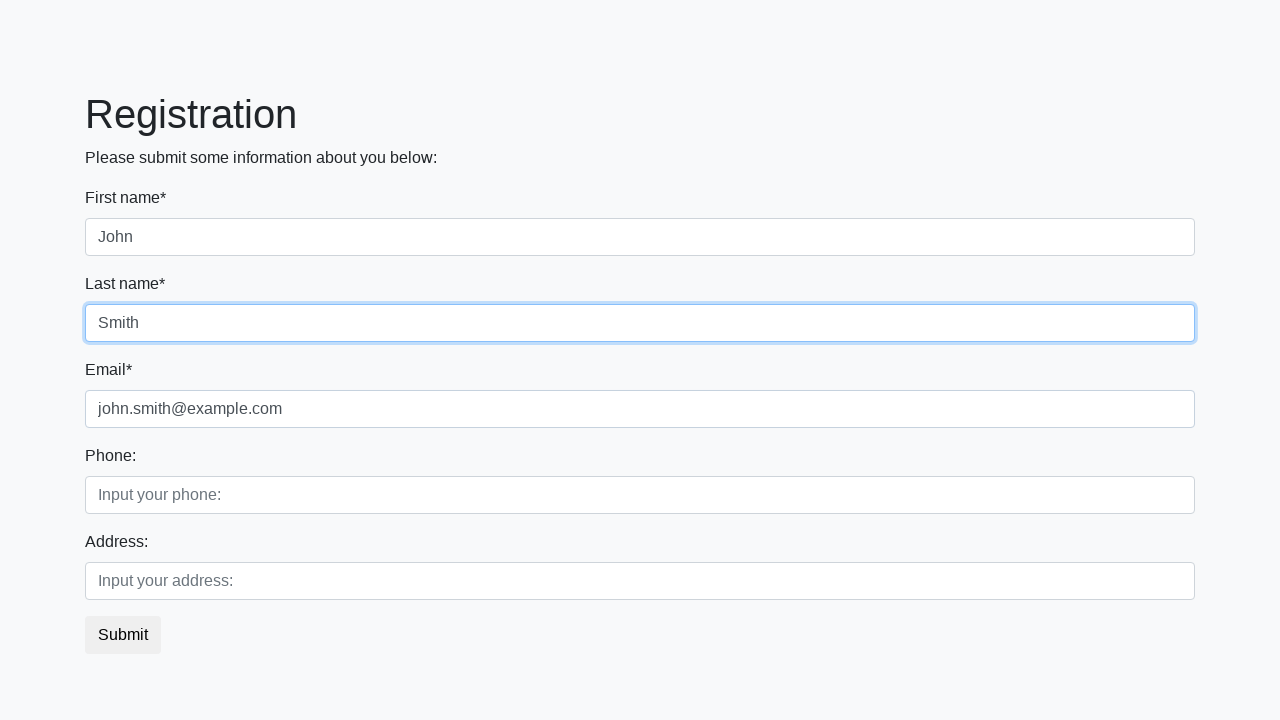

Clicked submit button to register at (123, 635) on button.btn
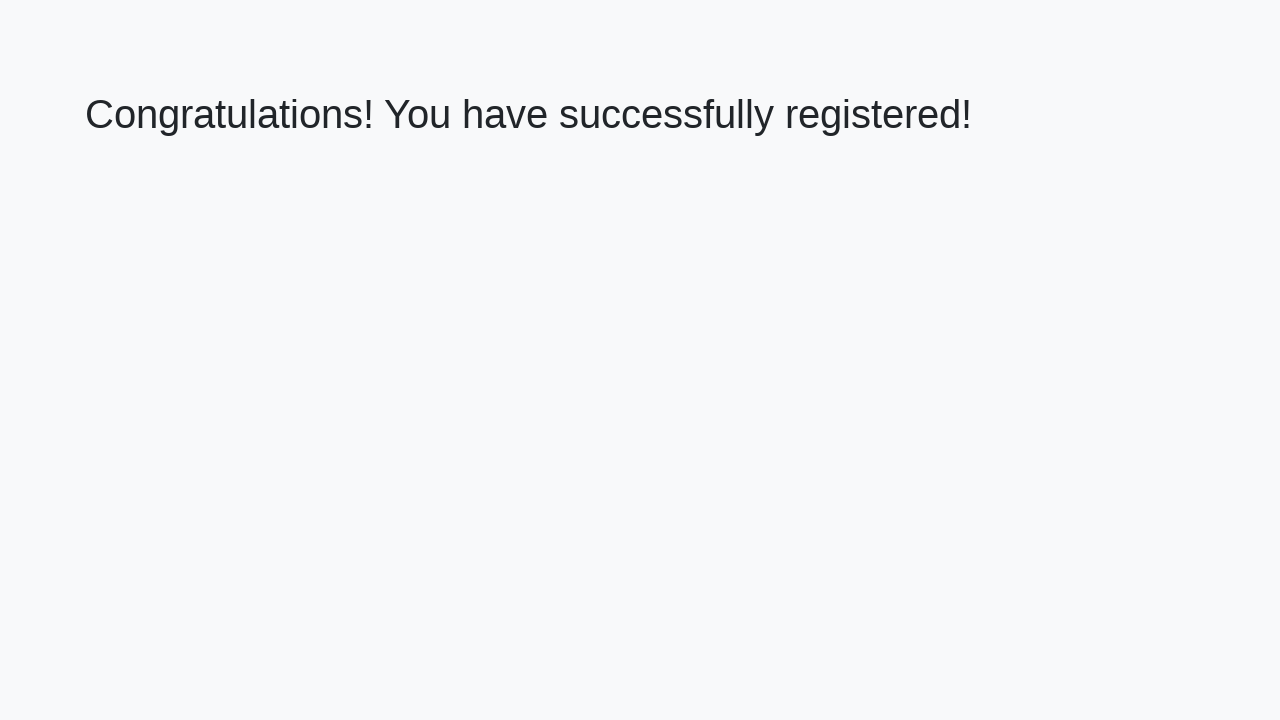

Success message appeared - registration completed
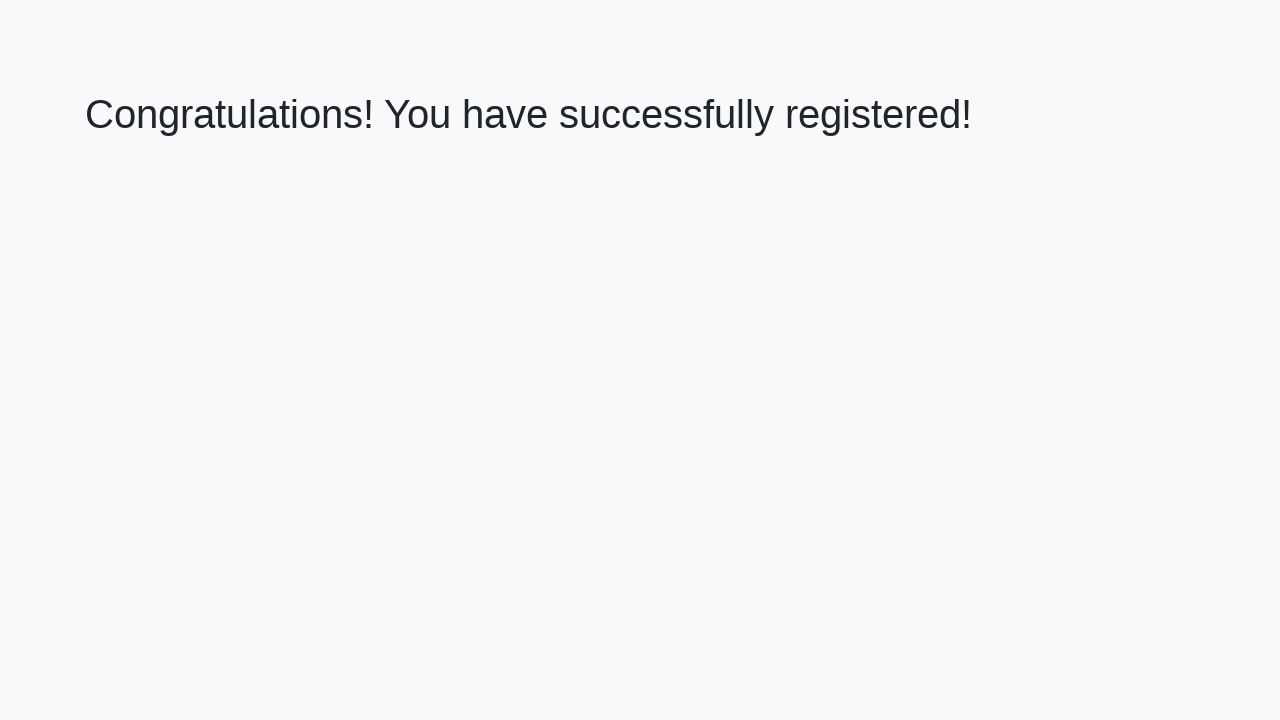

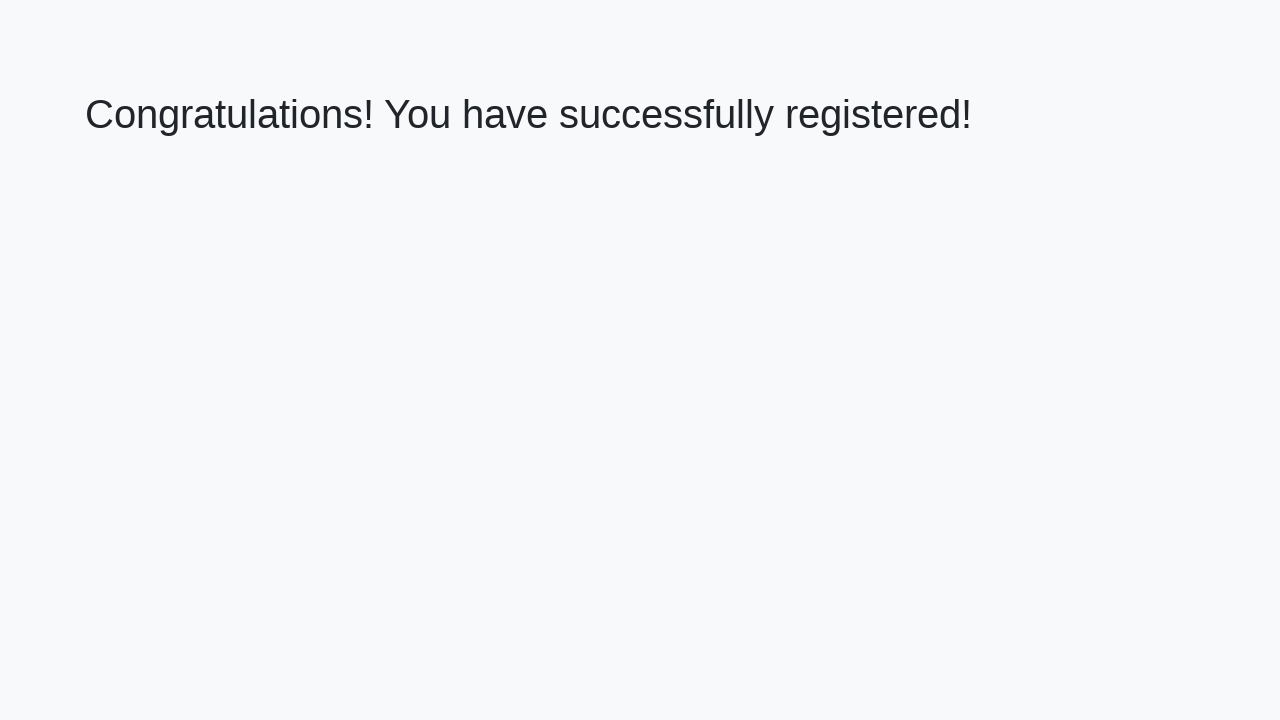